Tests e-commerce registration form by filling out all required fields including name, email, telephone, password, and accepting terms

Starting URL: https://ecommerce-playground.lambdatest.io/index.php?route=account/register

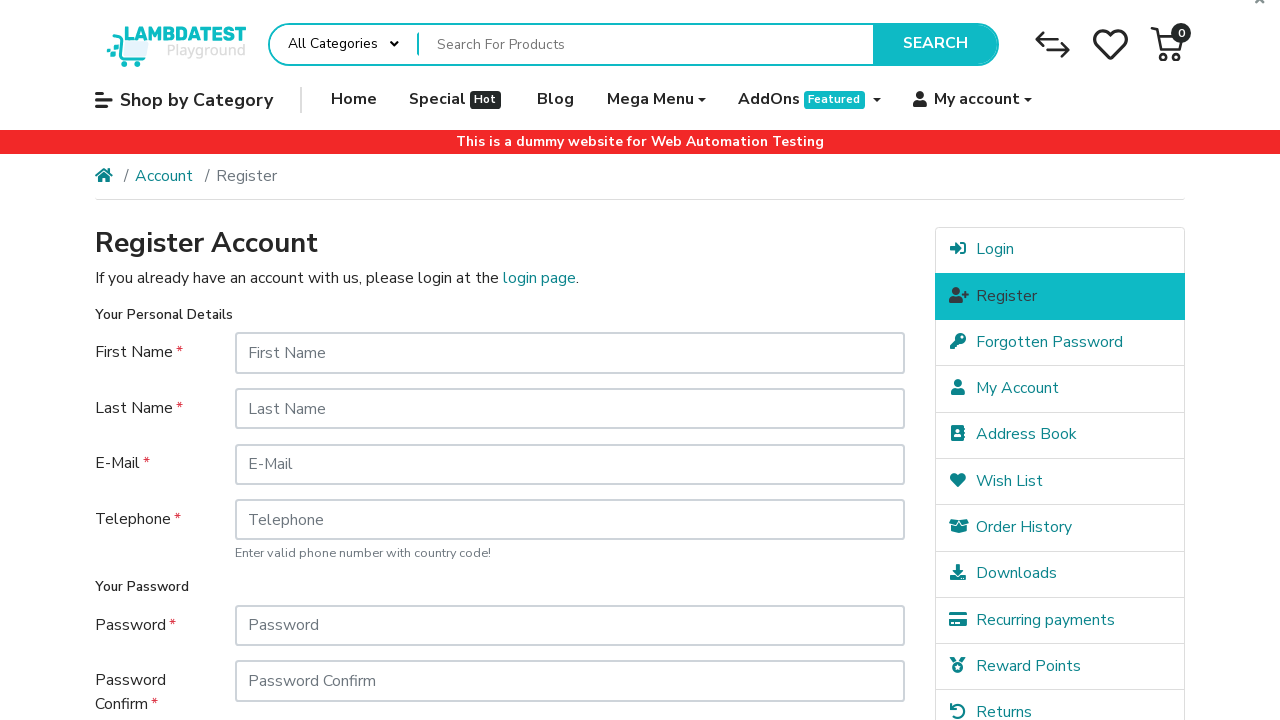

Filled first name field with 'Michael' on //*[@id="input-firstname"]
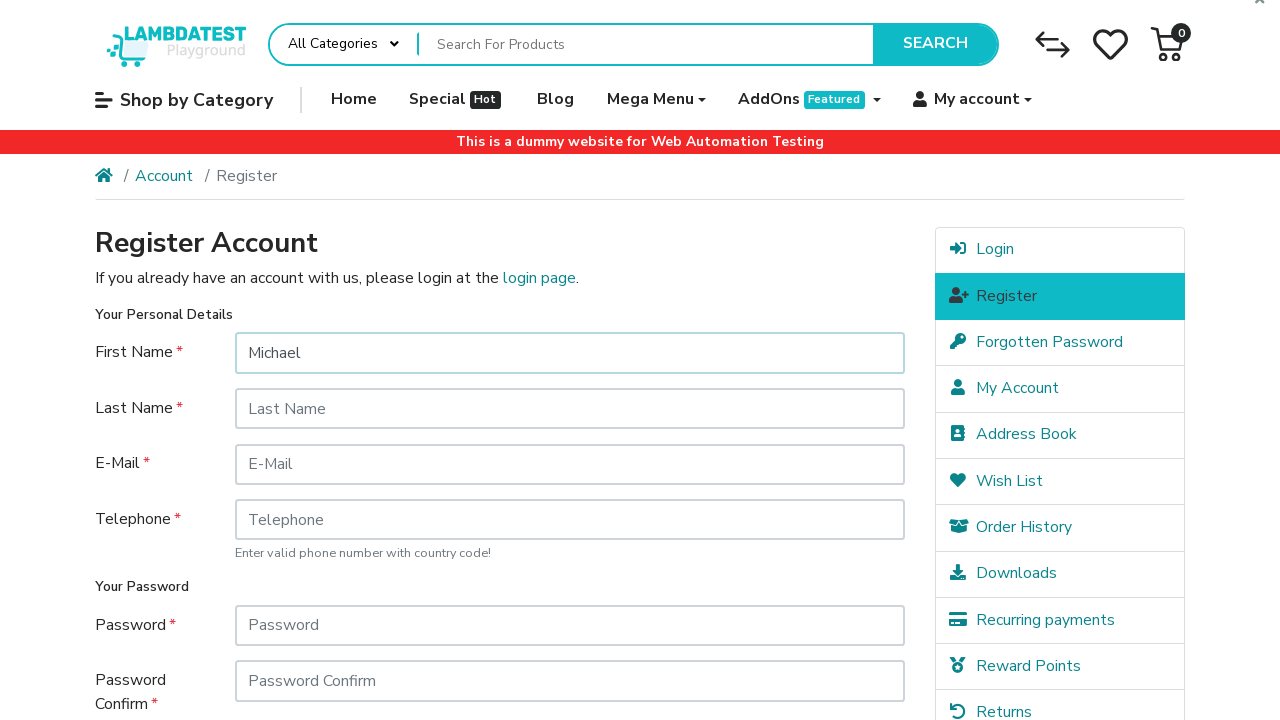

Filled last name field with 'Johnson' on //*[@id="input-lastname"]
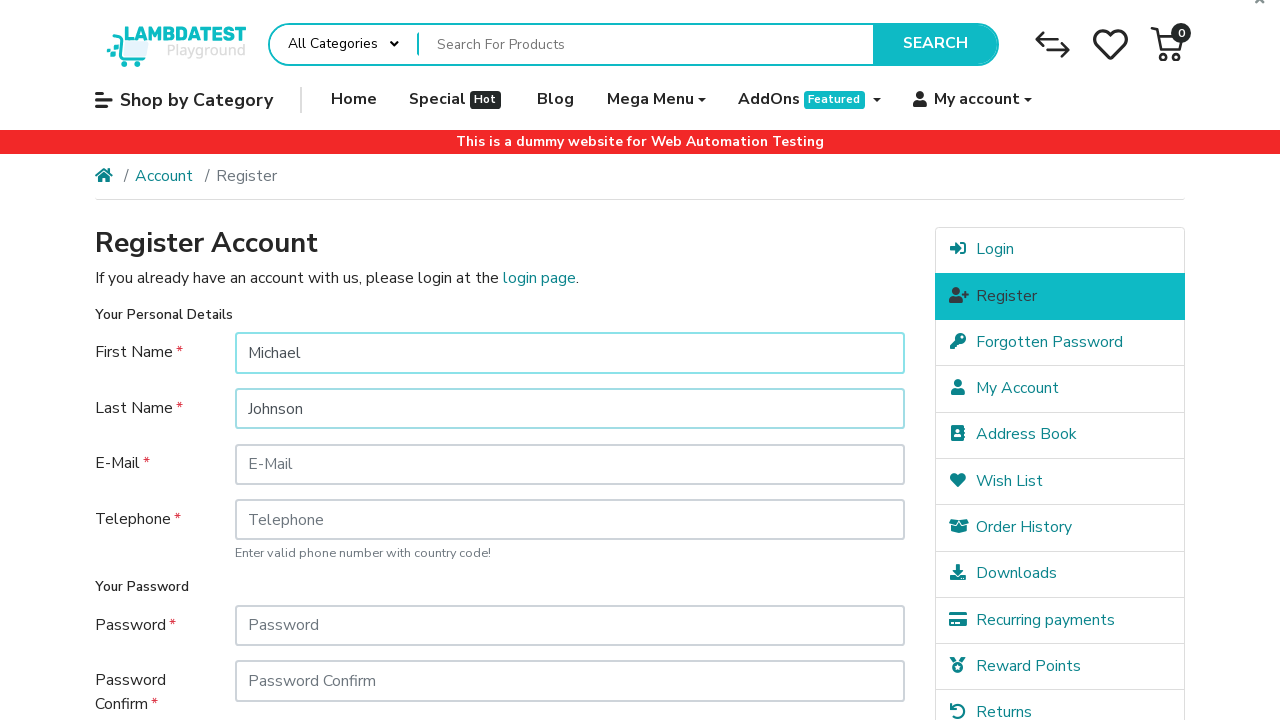

Filled email field with 'mjohnson237@example.com' on //*[@id="input-email"]
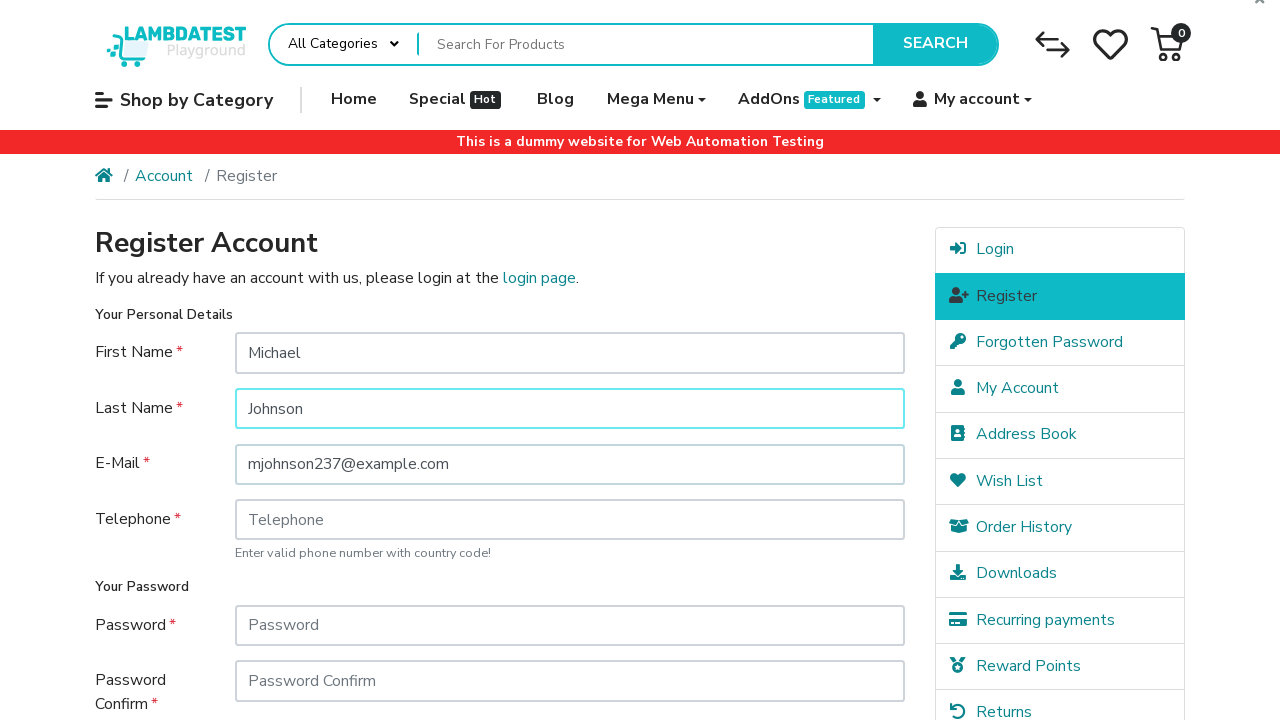

Filled telephone field with '9875432109' on //*[@id="input-telephone"]
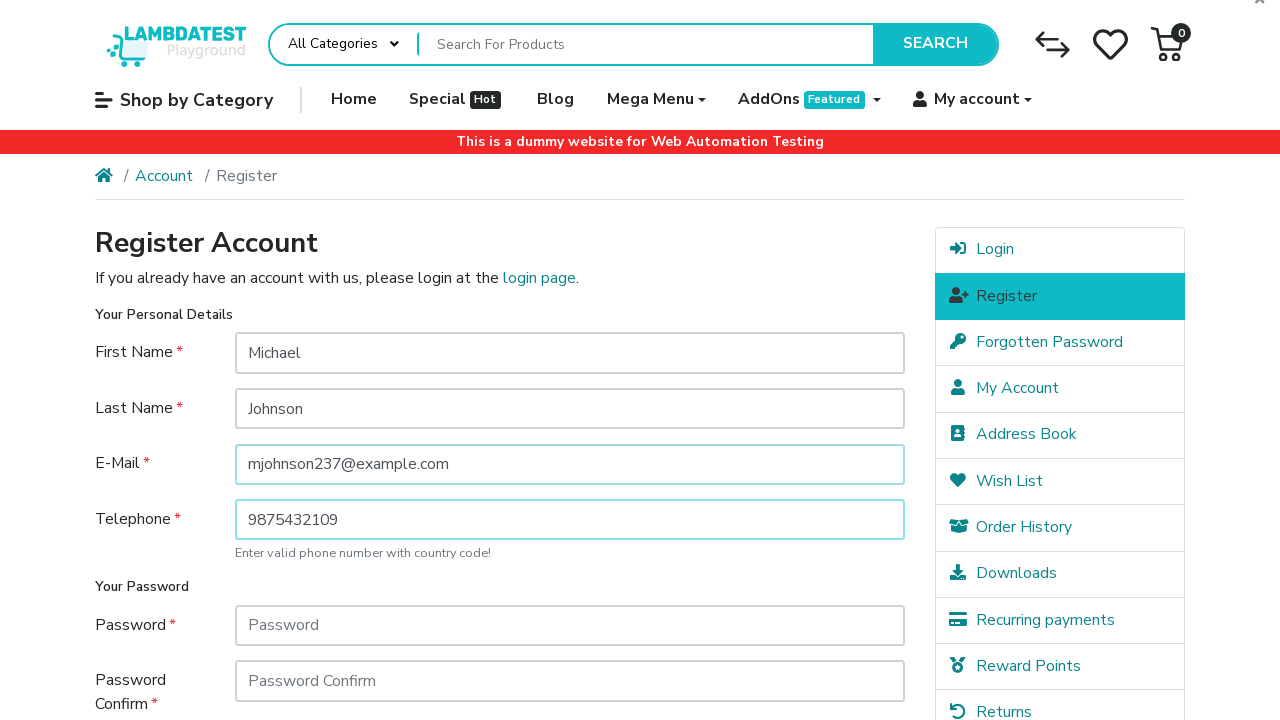

Filled password field with 'SecurePass123' on //*[@id="input-password"]
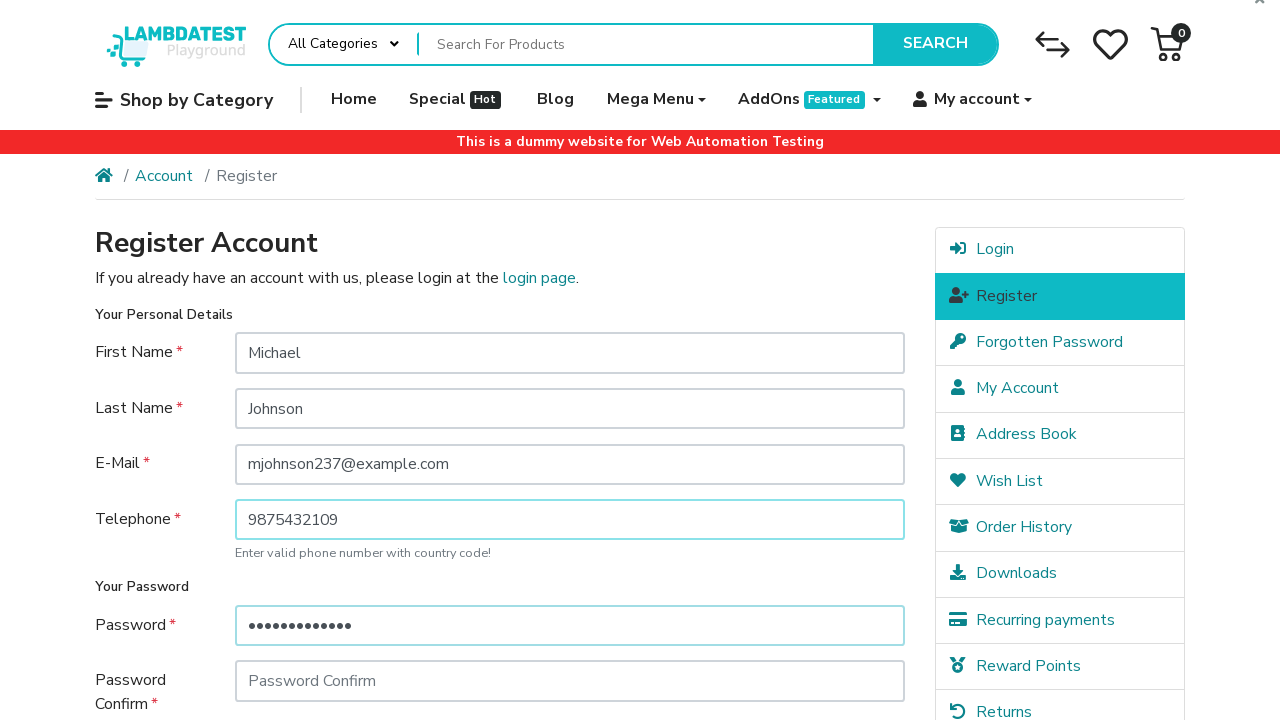

Filled confirm password field with 'SecurePass123' on //*[@id="input-confirm"]
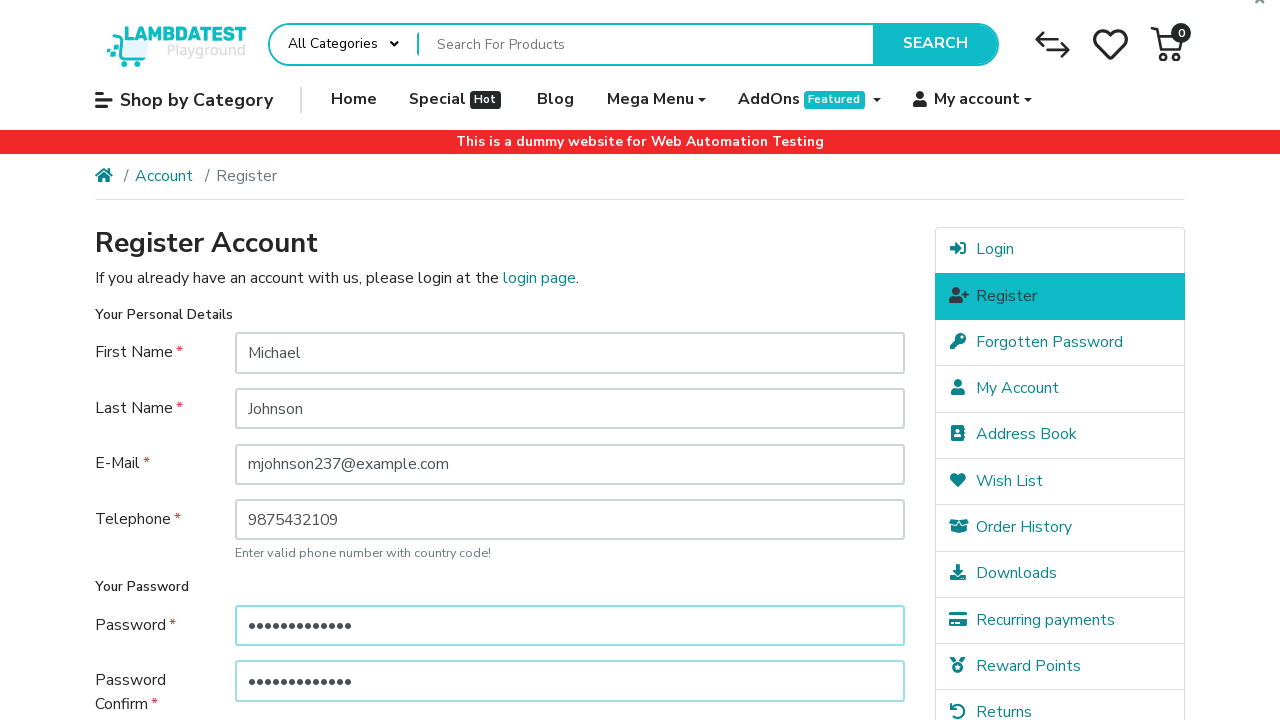

Clicked newsletter subscription option to disagree at (347, 514) on xpath=//*[@id="content"]/form/fieldset[3]/div/div/div[2]/label
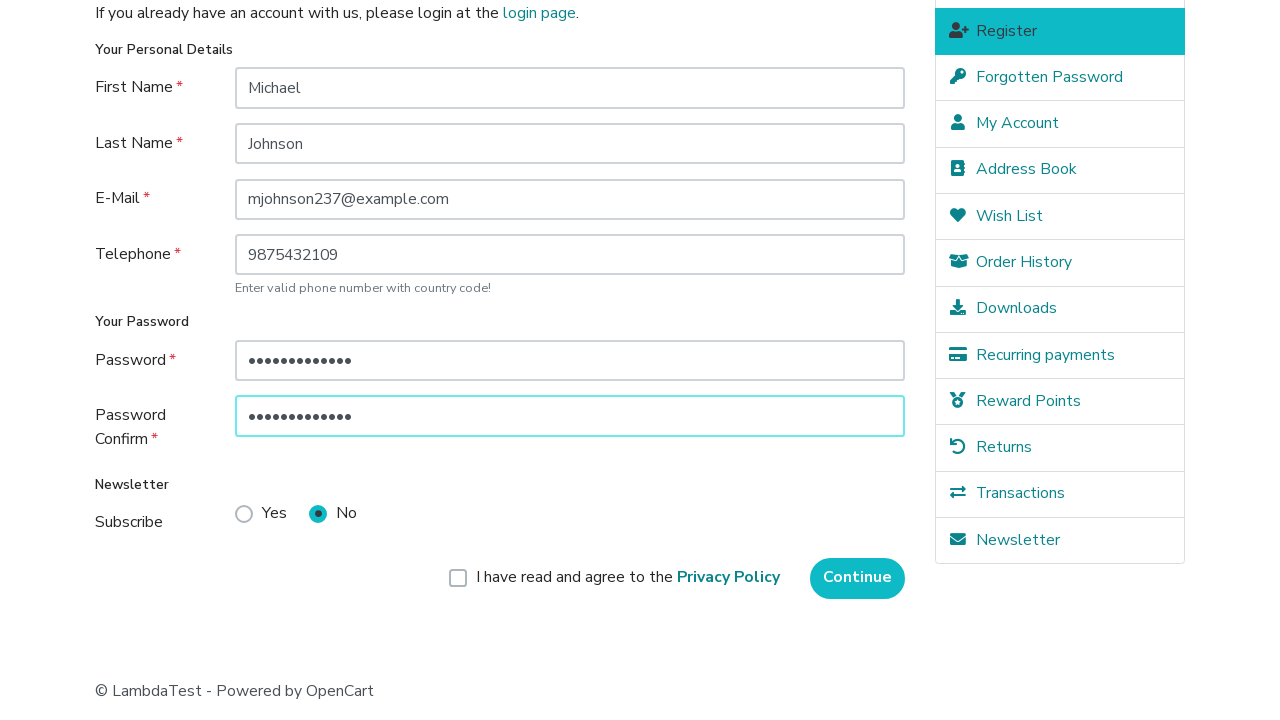

Clicked terms and conditions checkbox to agree at (628, 578) on xpath=//*[@id="content"]/form/div/div/div/label
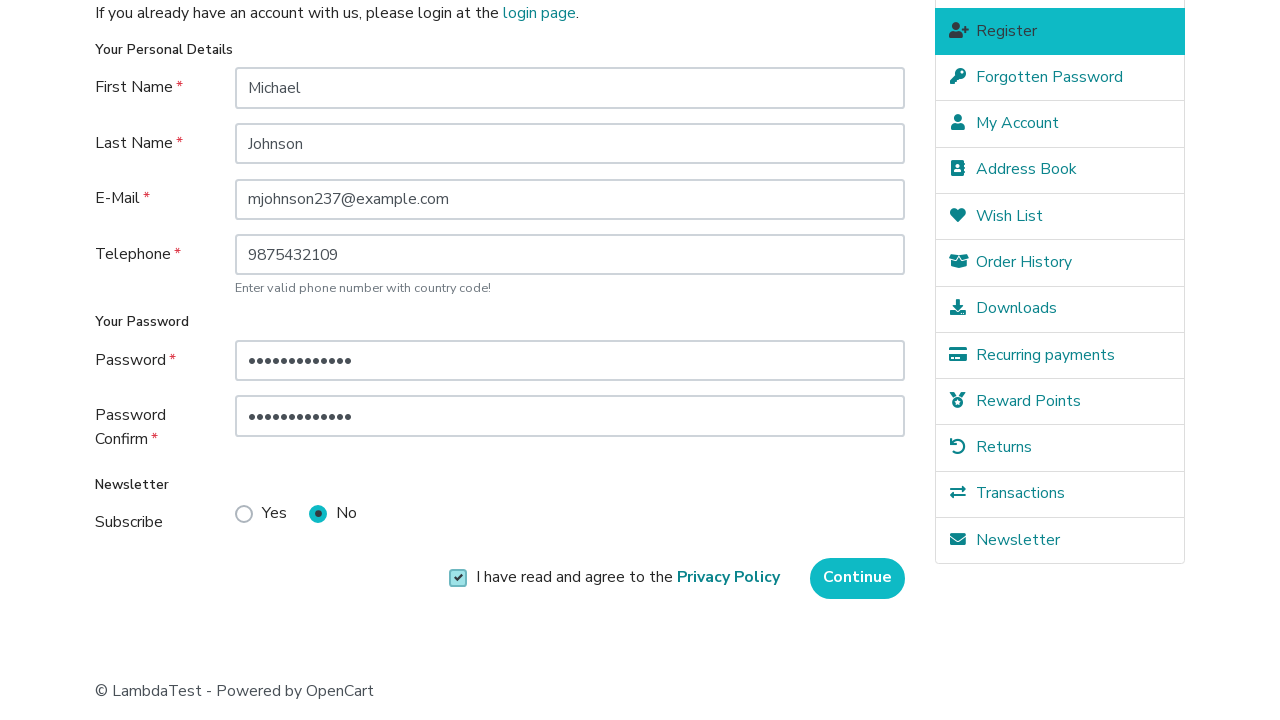

Clicked continue button to submit registration form at (858, 578) on xpath=//*[@id="content"]/form/div/div/input
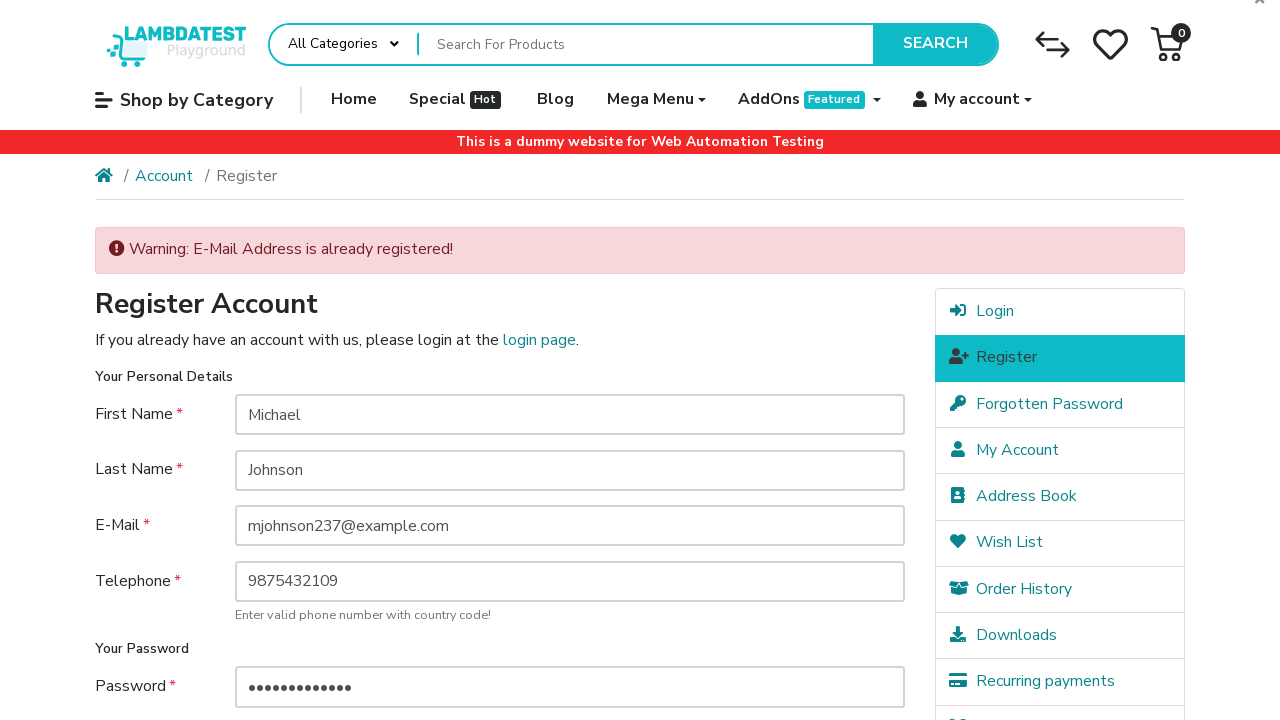

Scrolled down 200 pixels to view results
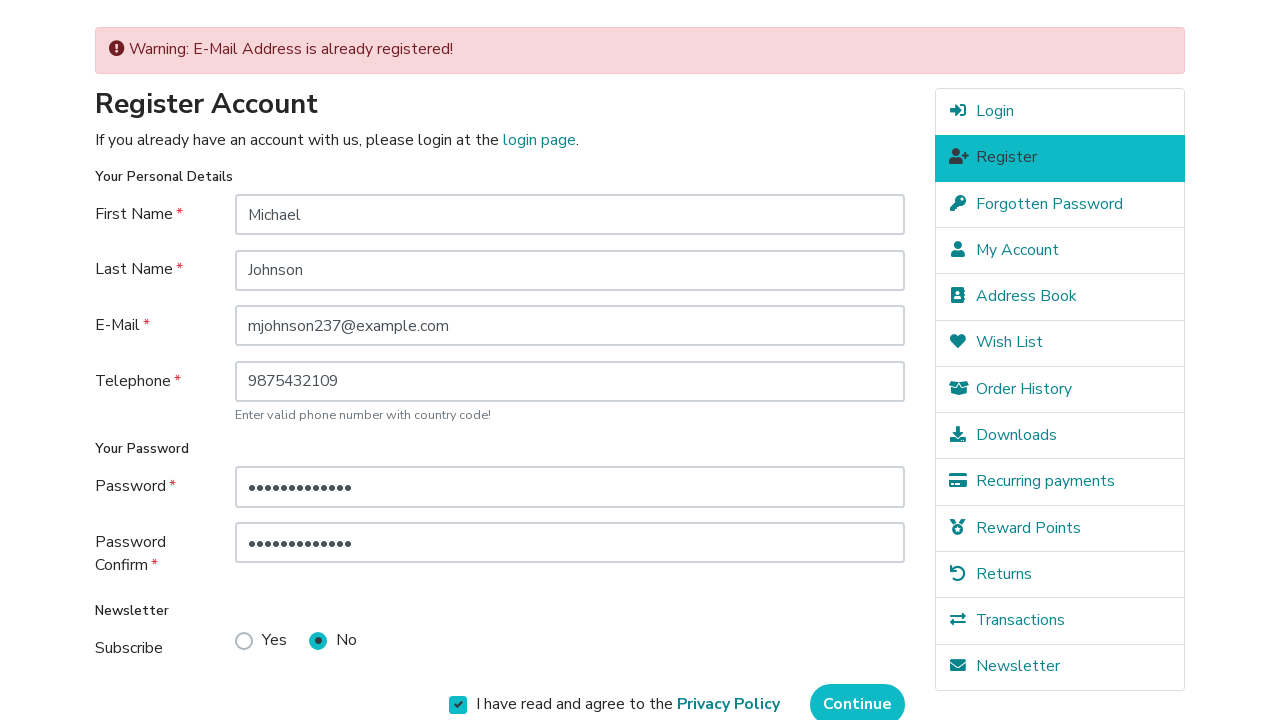

Waited 2 seconds for registration processing
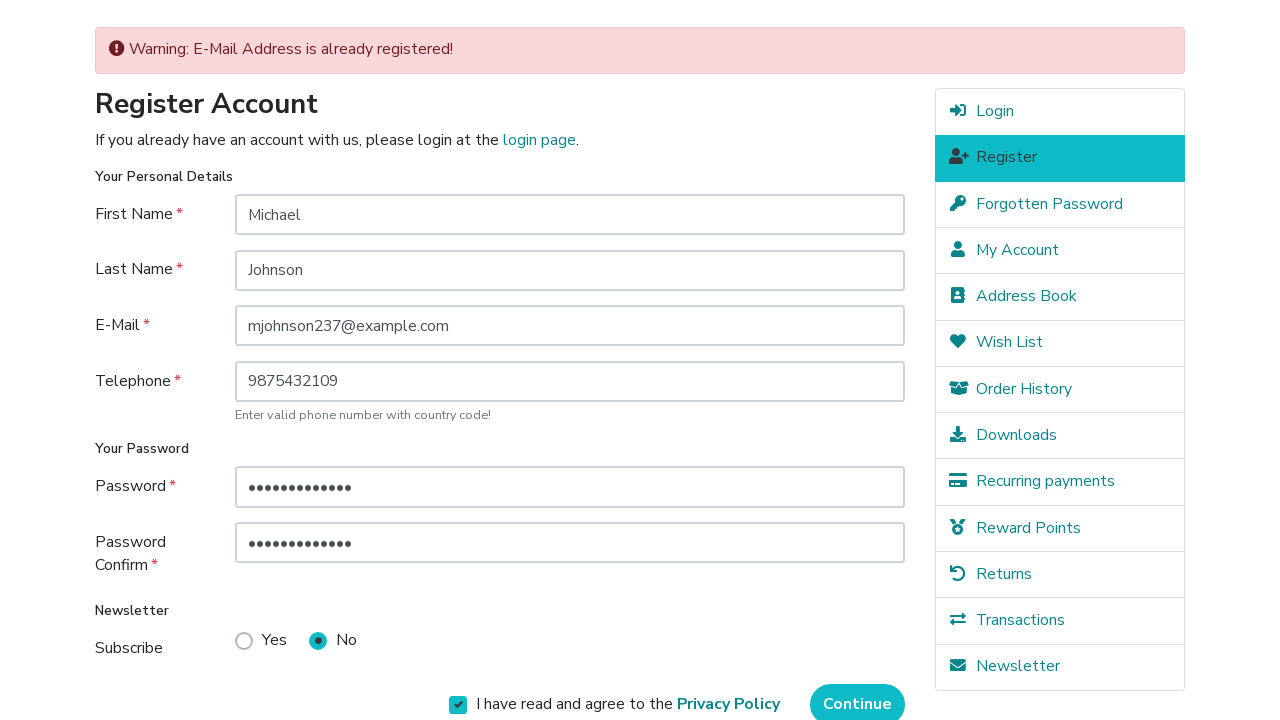

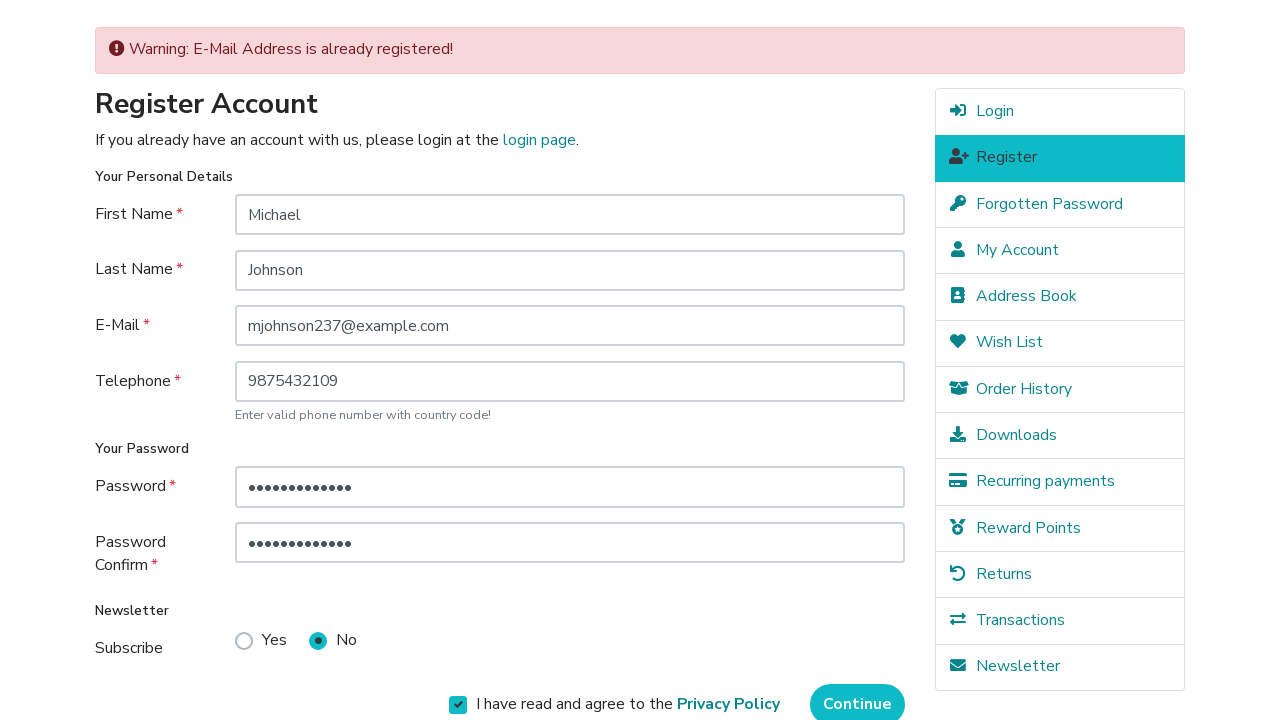